Tests browser navigation capabilities by navigating to different pages, then using back, forward, and refresh browser controls.

Starting URL: https://demo.automationtesting.in/Register.html

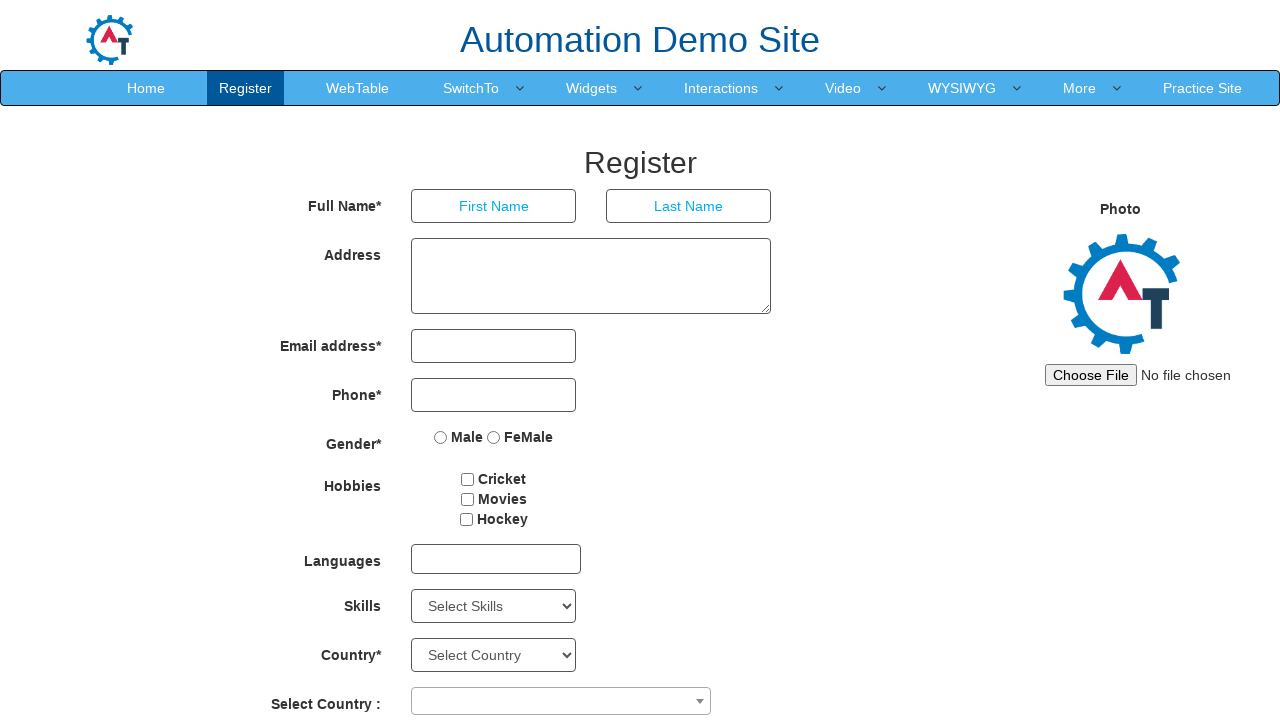

Navigated to Snapdeal website
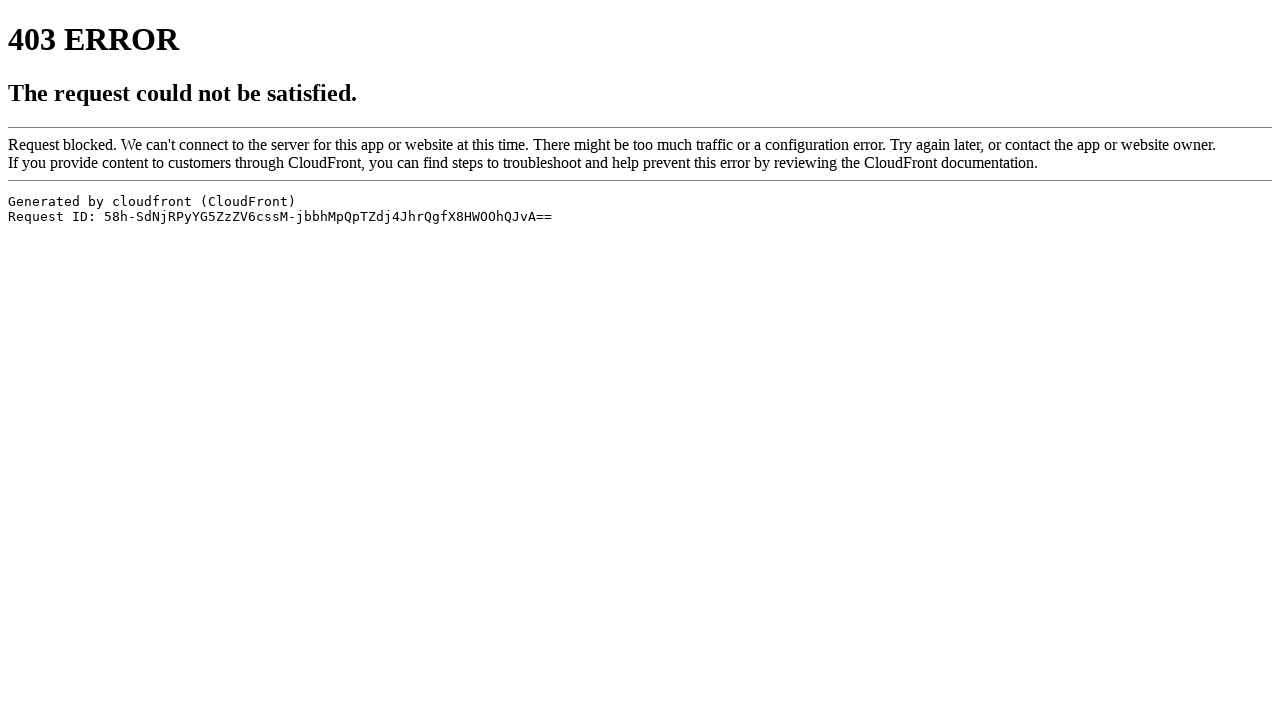

Used browser back button to navigate to previous page
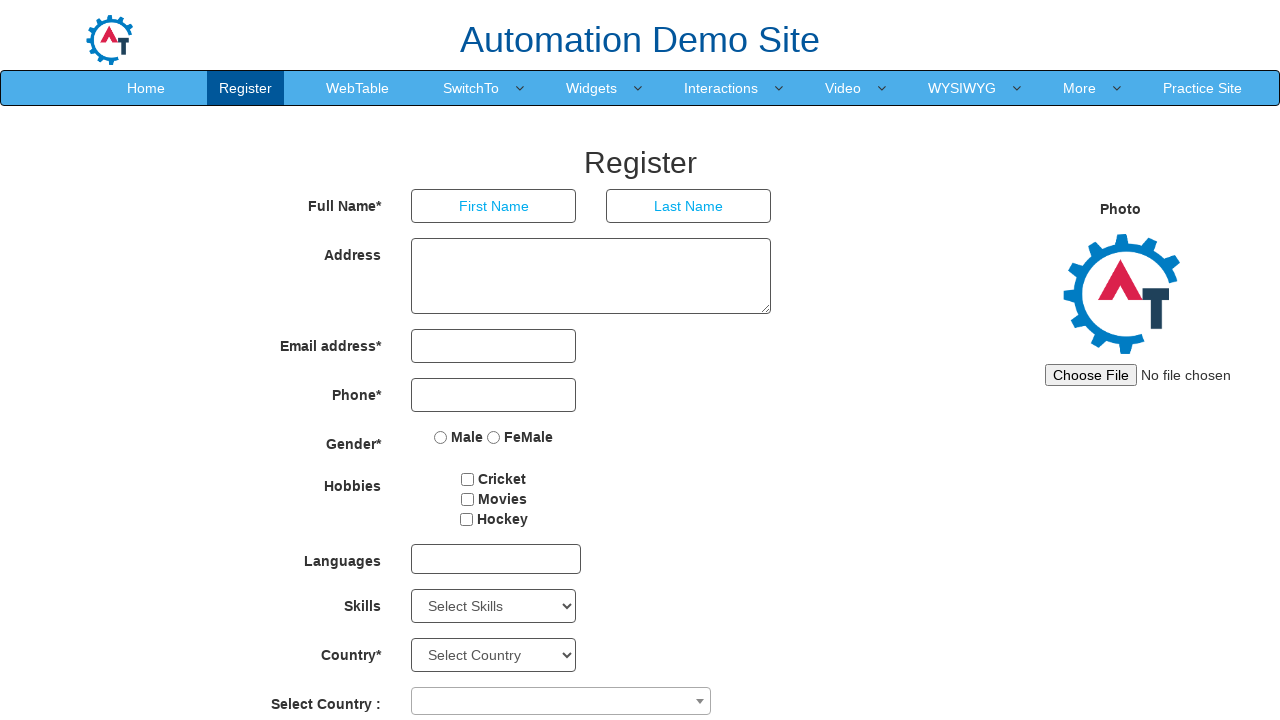

Used browser forward button to navigate forward
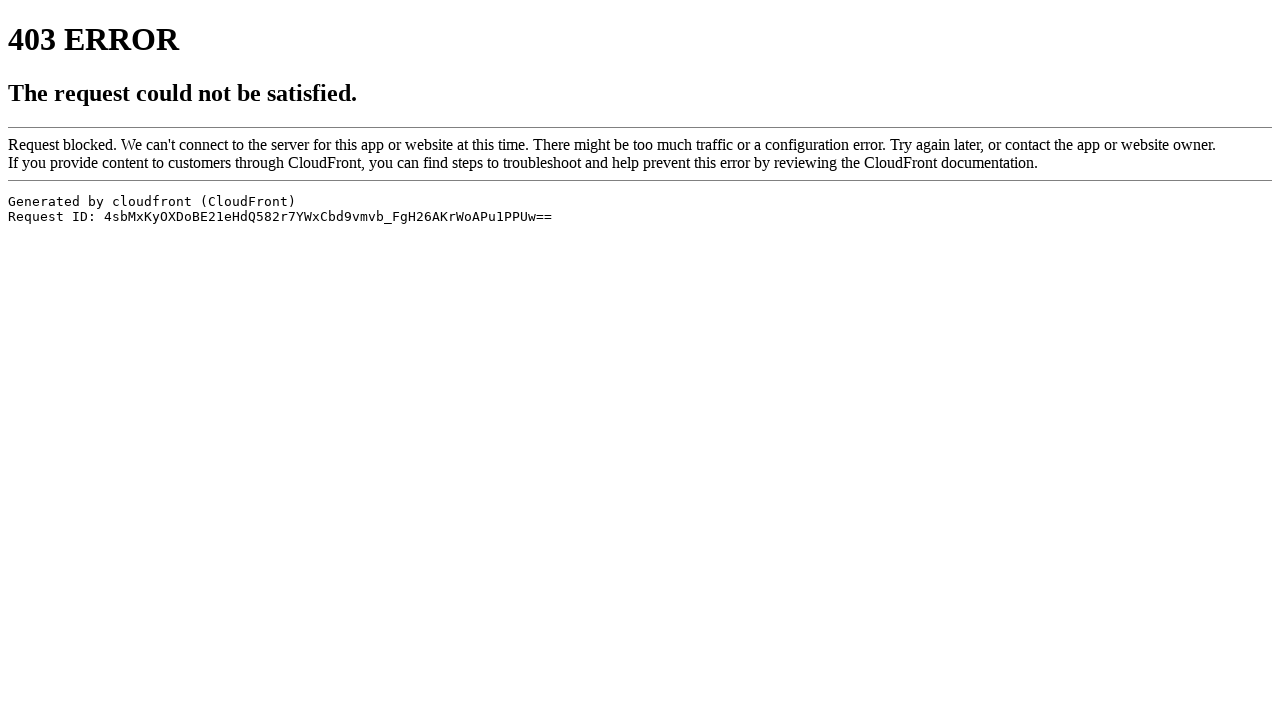

Refreshed the current page
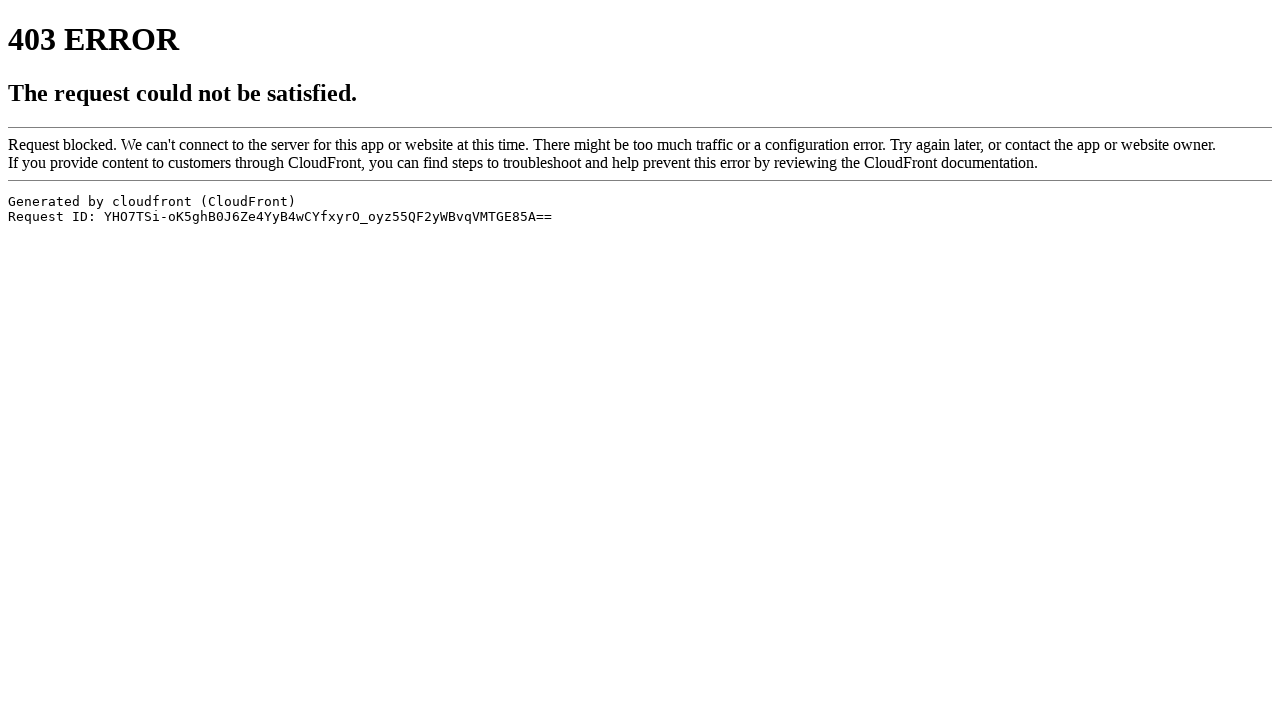

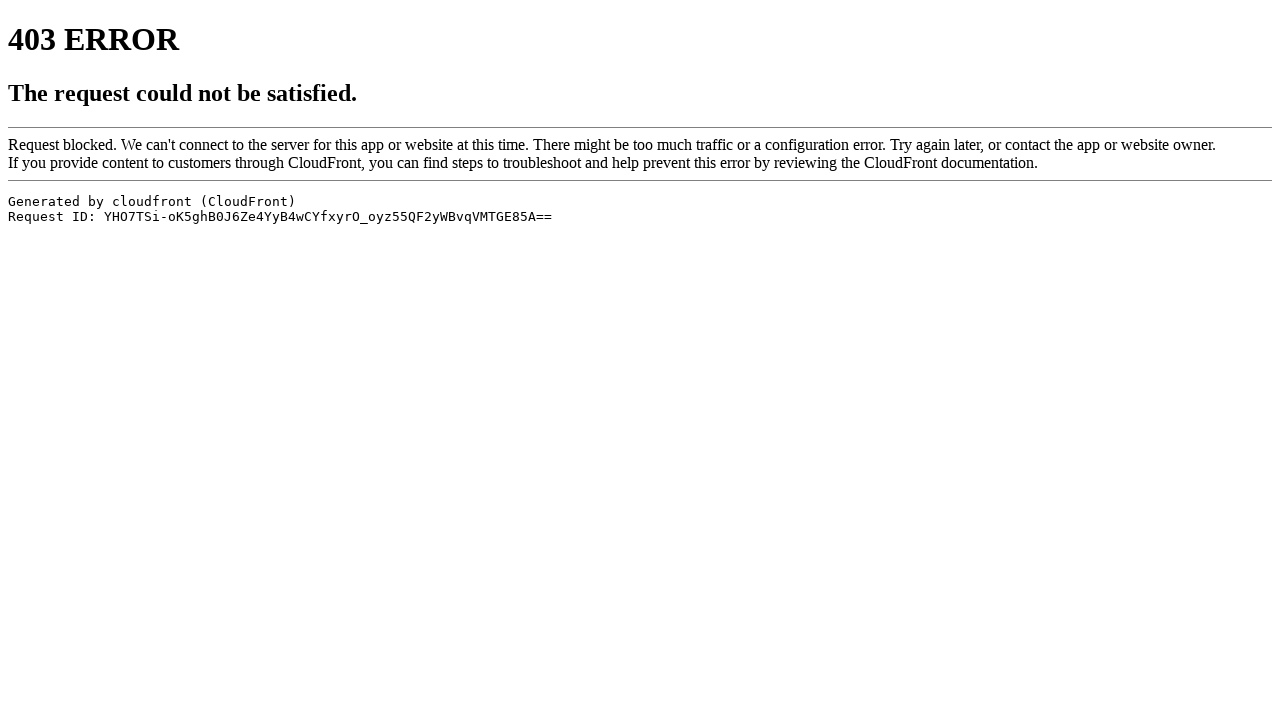